Tests that new items are appended to the bottom of the todo list by creating 3 items and verifying the count

Starting URL: https://demo.playwright.dev/todomvc

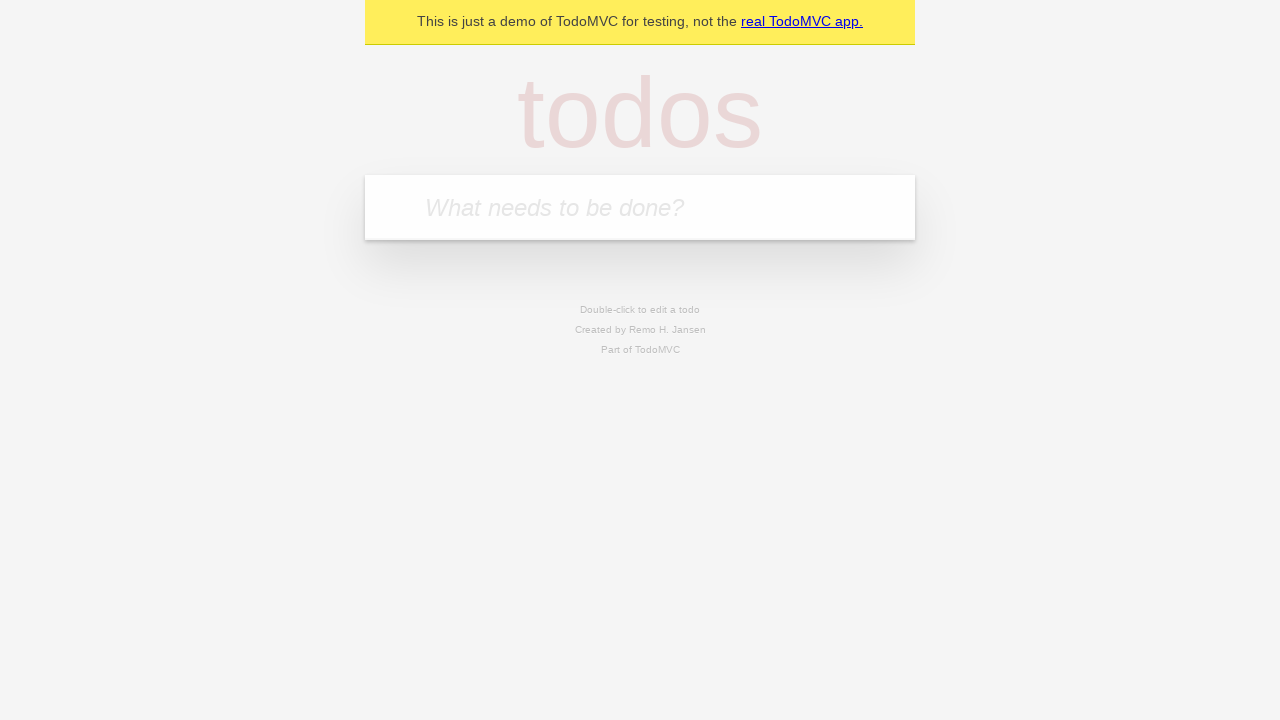

Filled todo input with 'buy some cheese' on internal:attr=[placeholder="What needs to be done?"i]
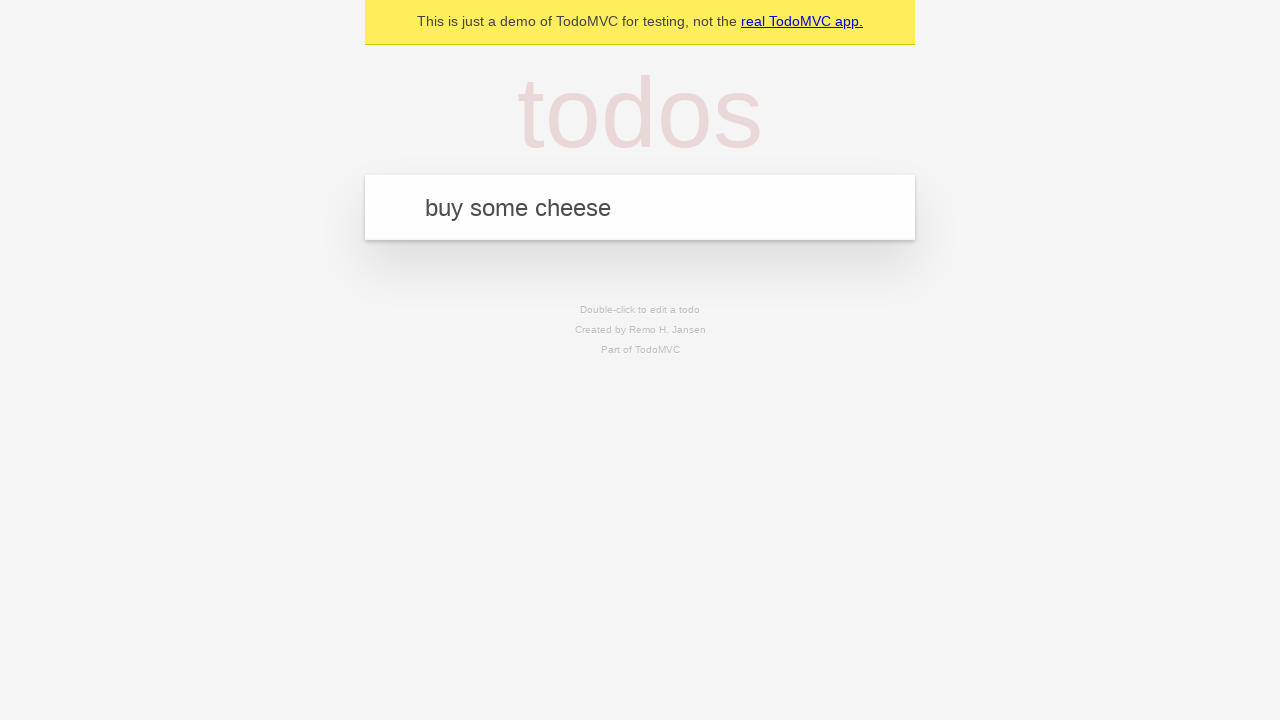

Pressed Enter to create first todo item on internal:attr=[placeholder="What needs to be done?"i]
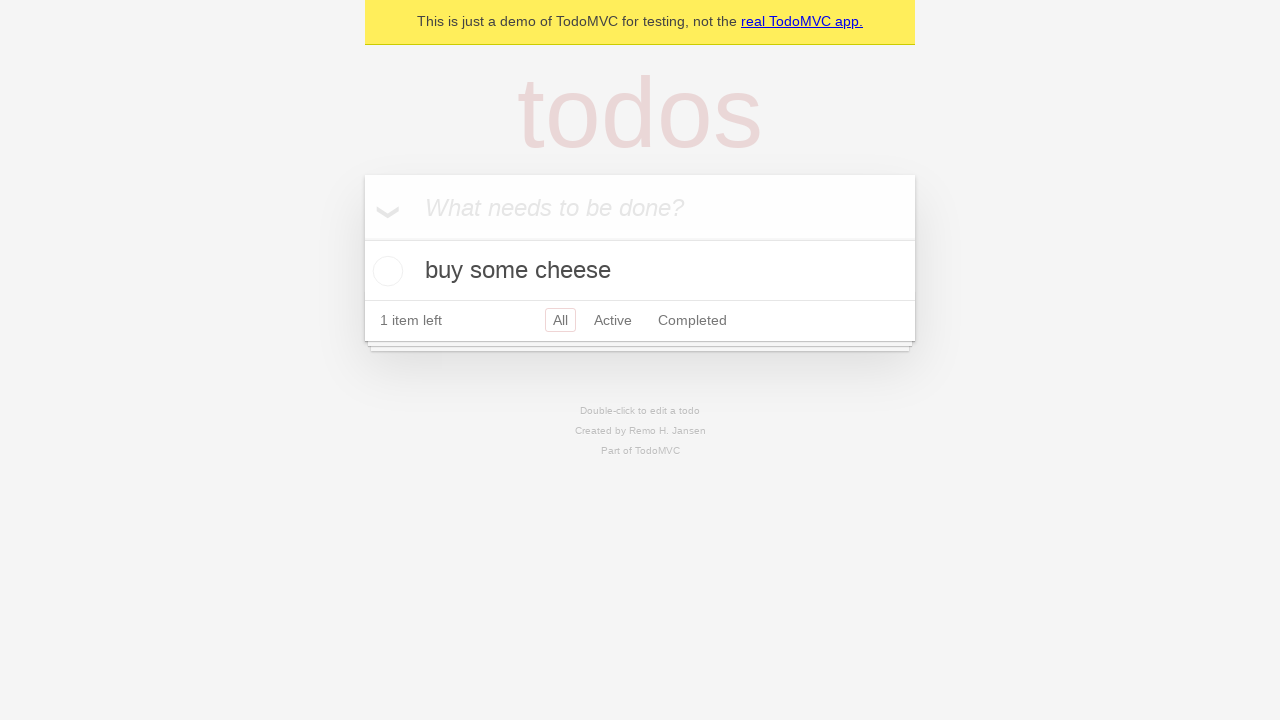

Filled todo input with 'feed the cat' on internal:attr=[placeholder="What needs to be done?"i]
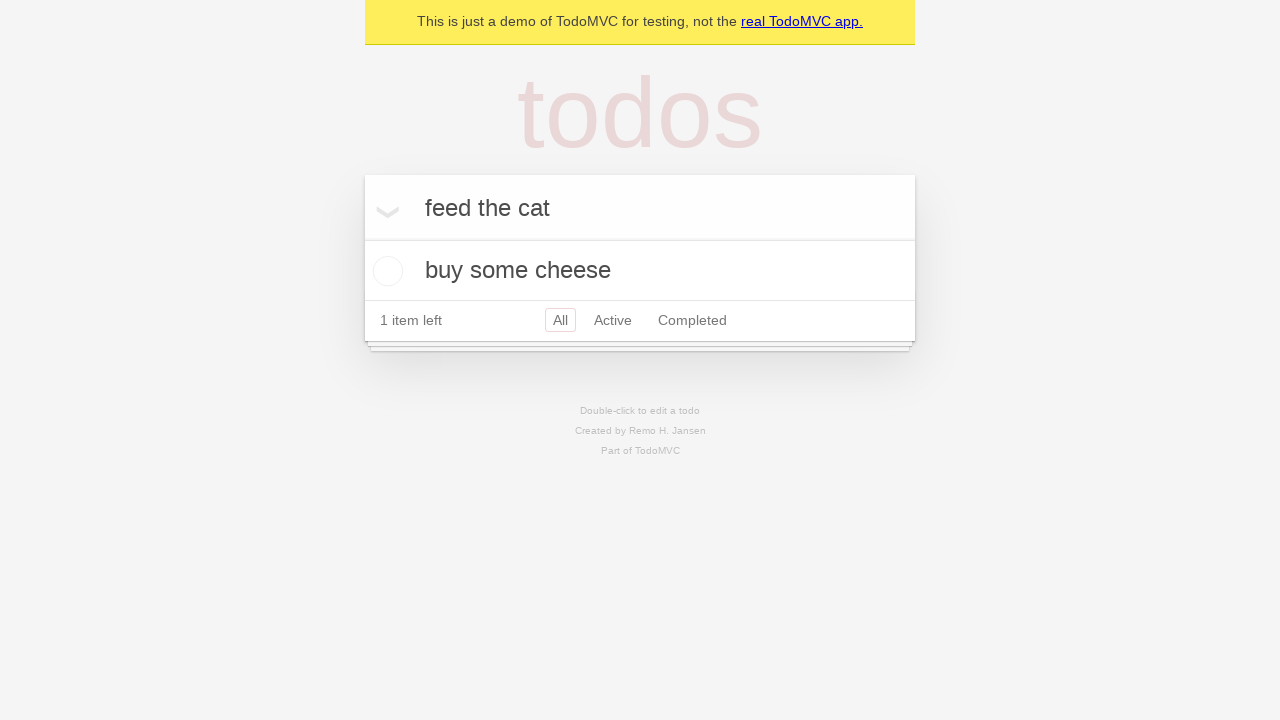

Pressed Enter to create second todo item on internal:attr=[placeholder="What needs to be done?"i]
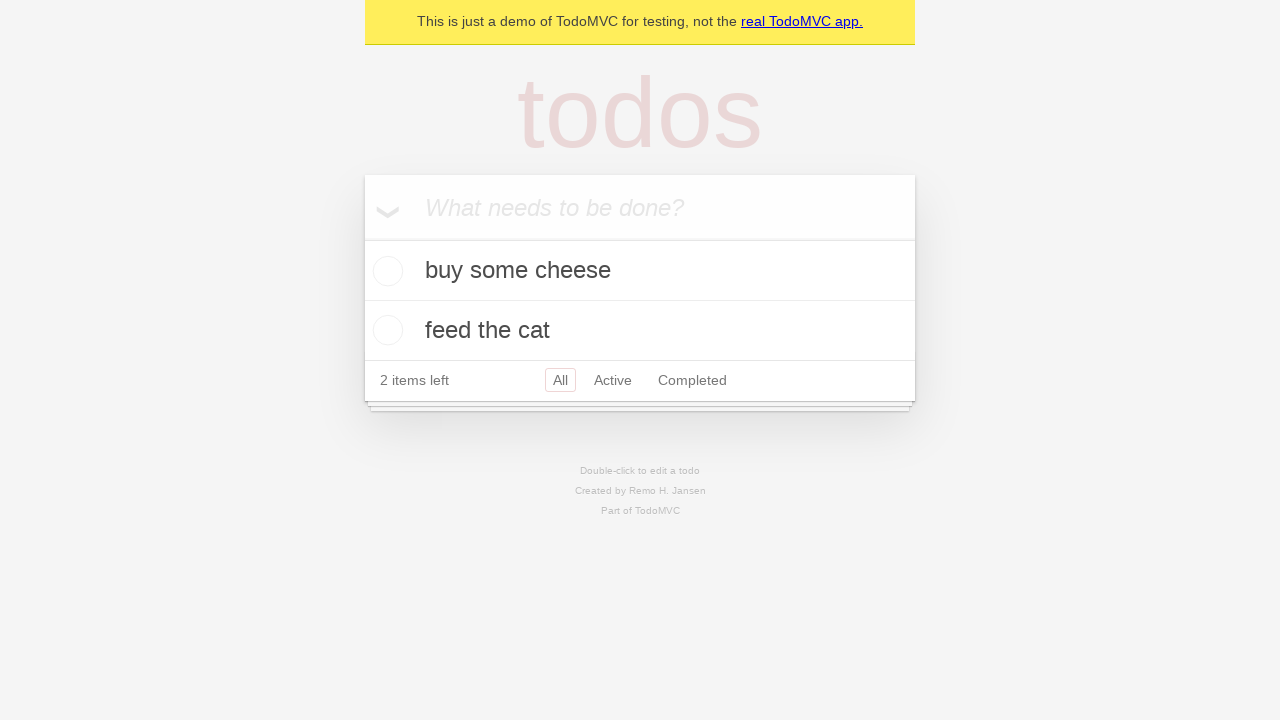

Filled todo input with 'book a doctors appointment' on internal:attr=[placeholder="What needs to be done?"i]
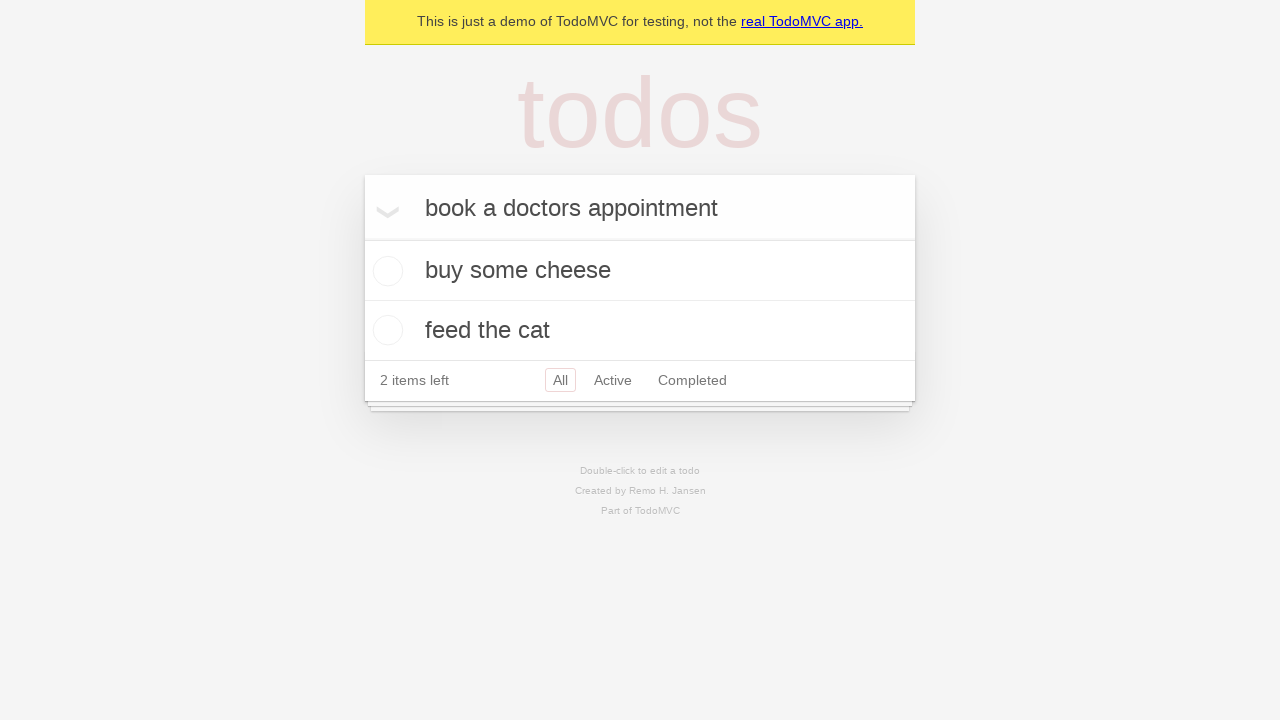

Pressed Enter to create third todo item on internal:attr=[placeholder="What needs to be done?"i]
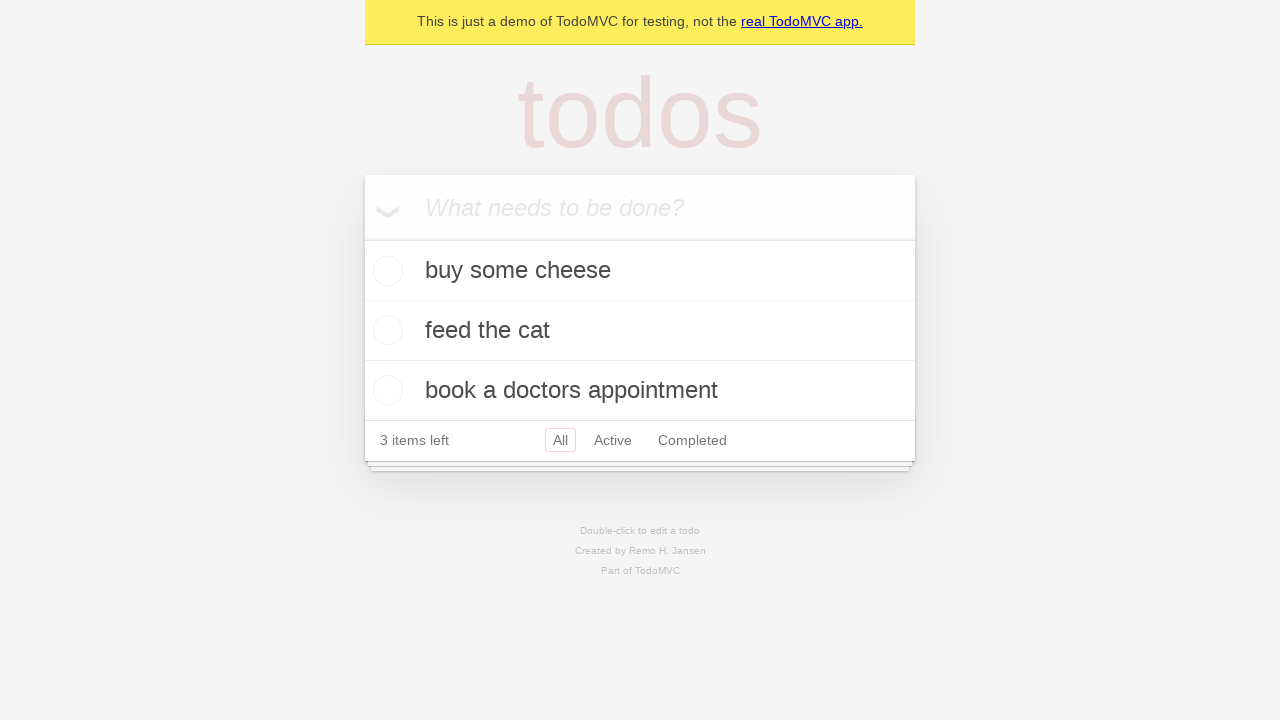

Waited for todo count element to appear
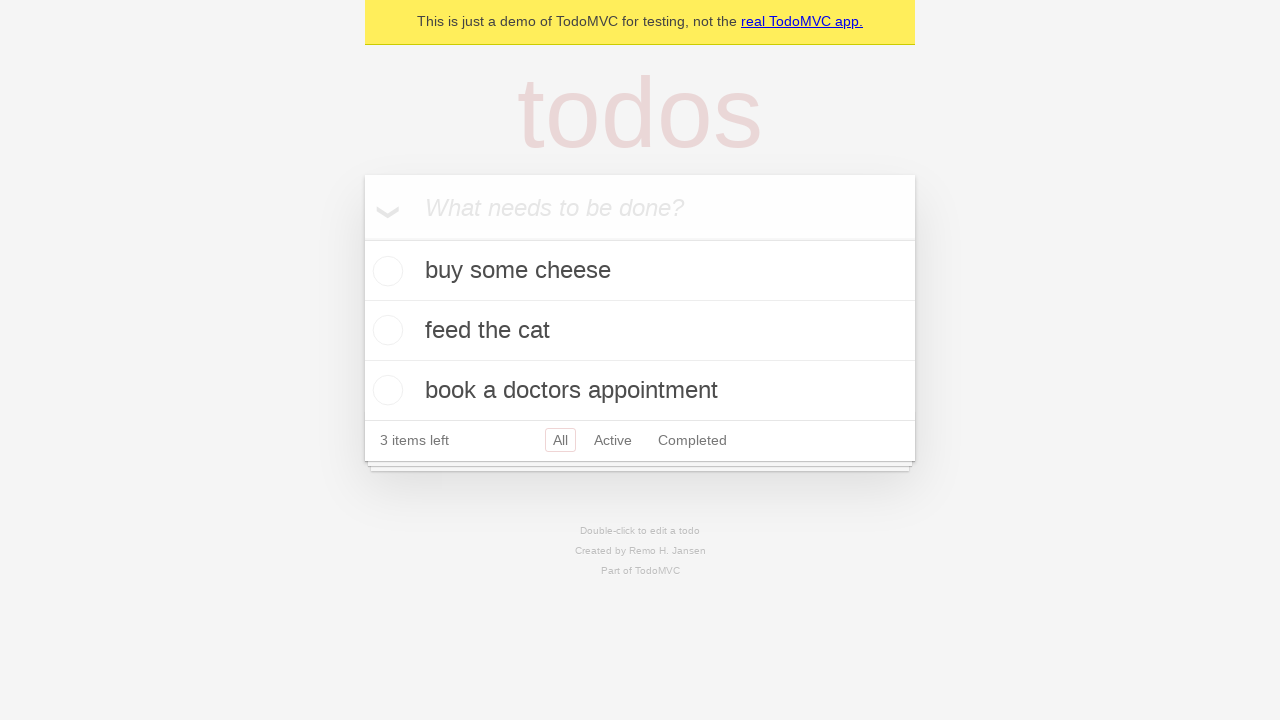

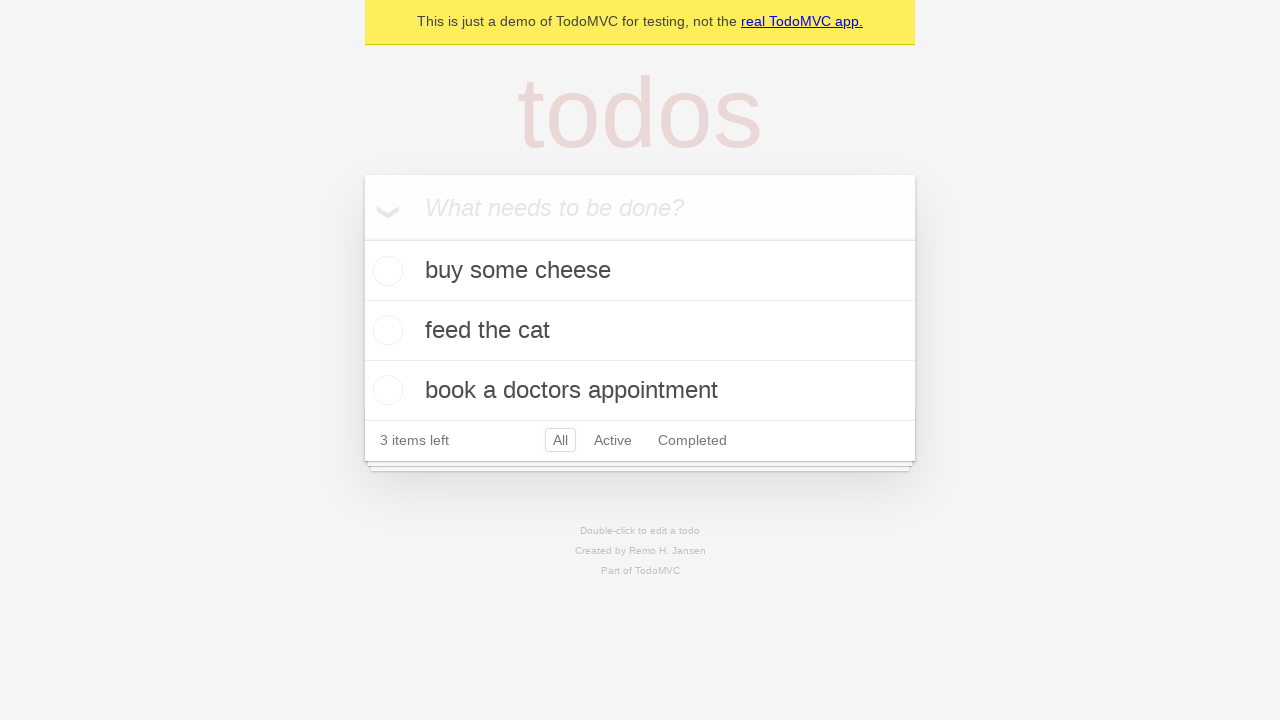